Tests iframe handling functionality by switching between frames, filling input fields, selecting dropdown options, and navigating back to parent and default content.

Starting URL: https://www.hyrtutorials.com/p/frames-practice.html

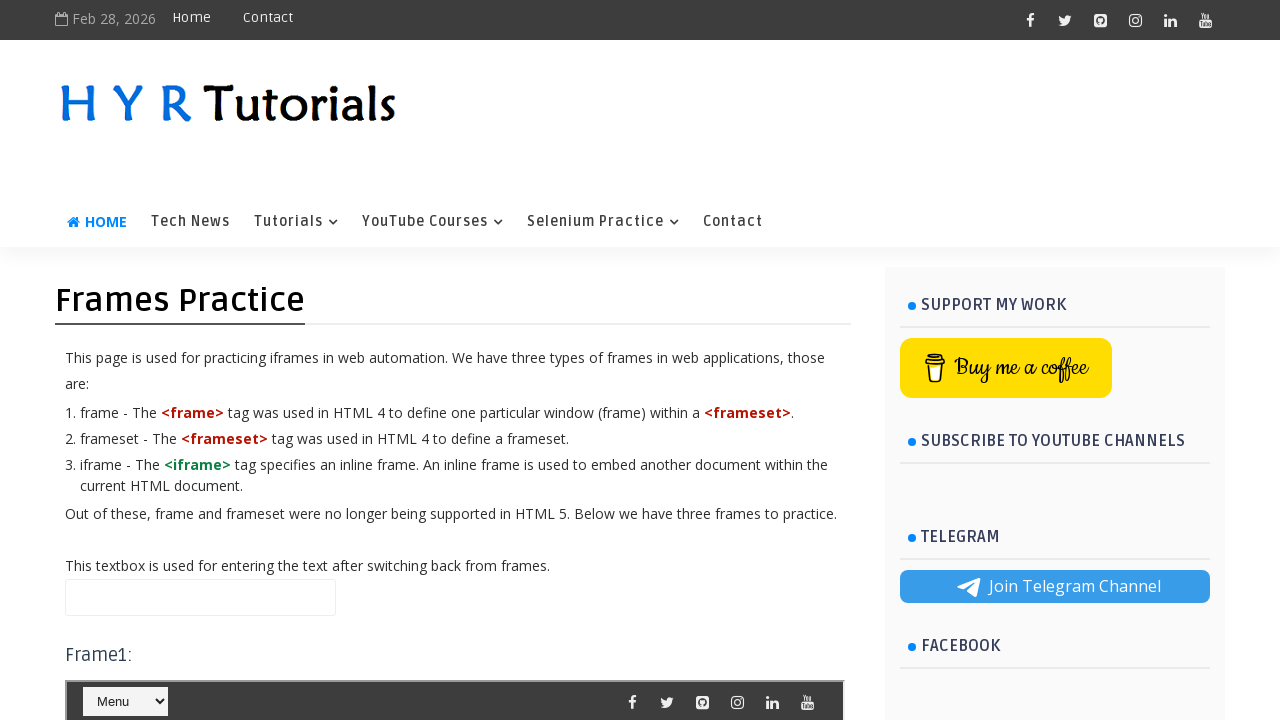

Filled name field on main page with 'Hello' on #name
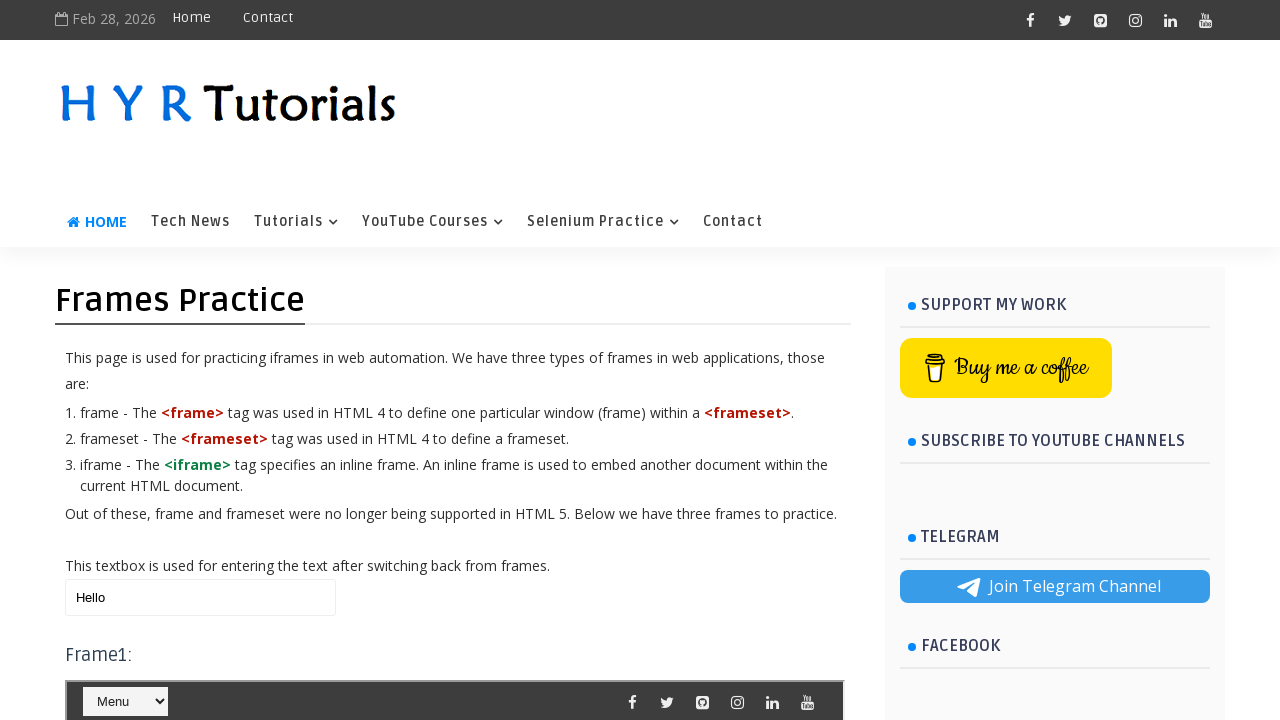

Located frame 3 element
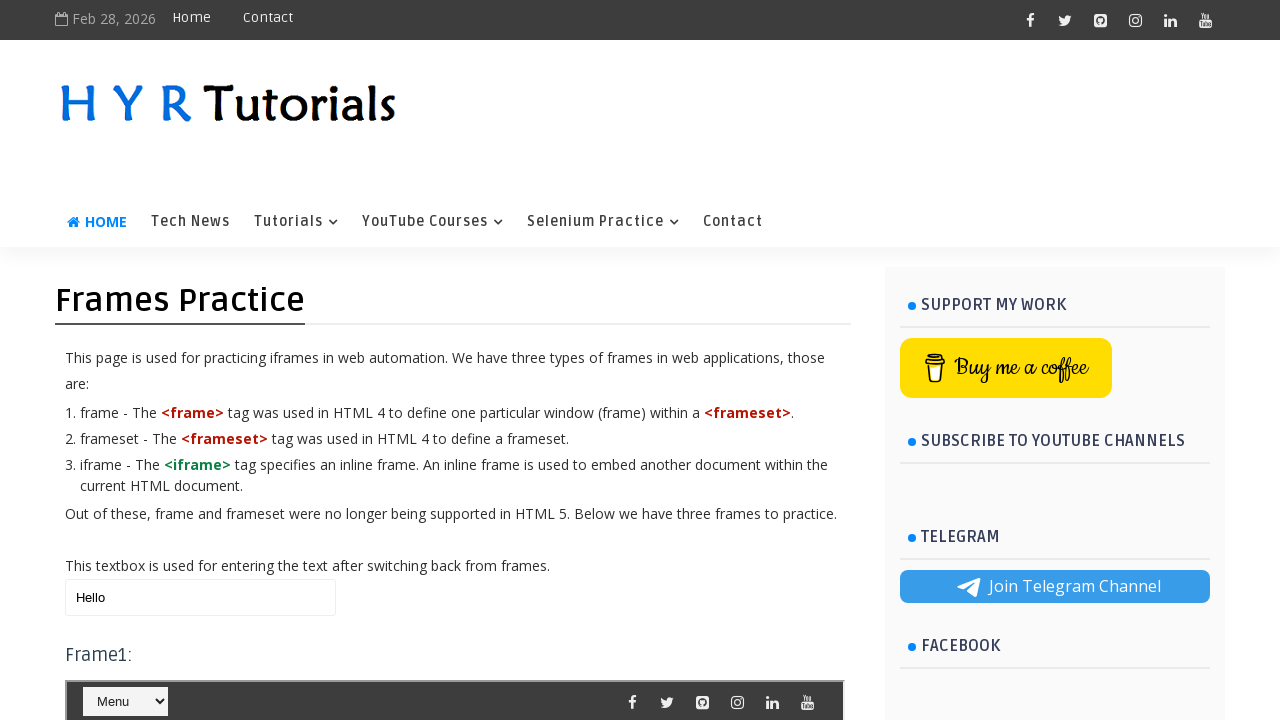

Located nested frame 1 within frame 3
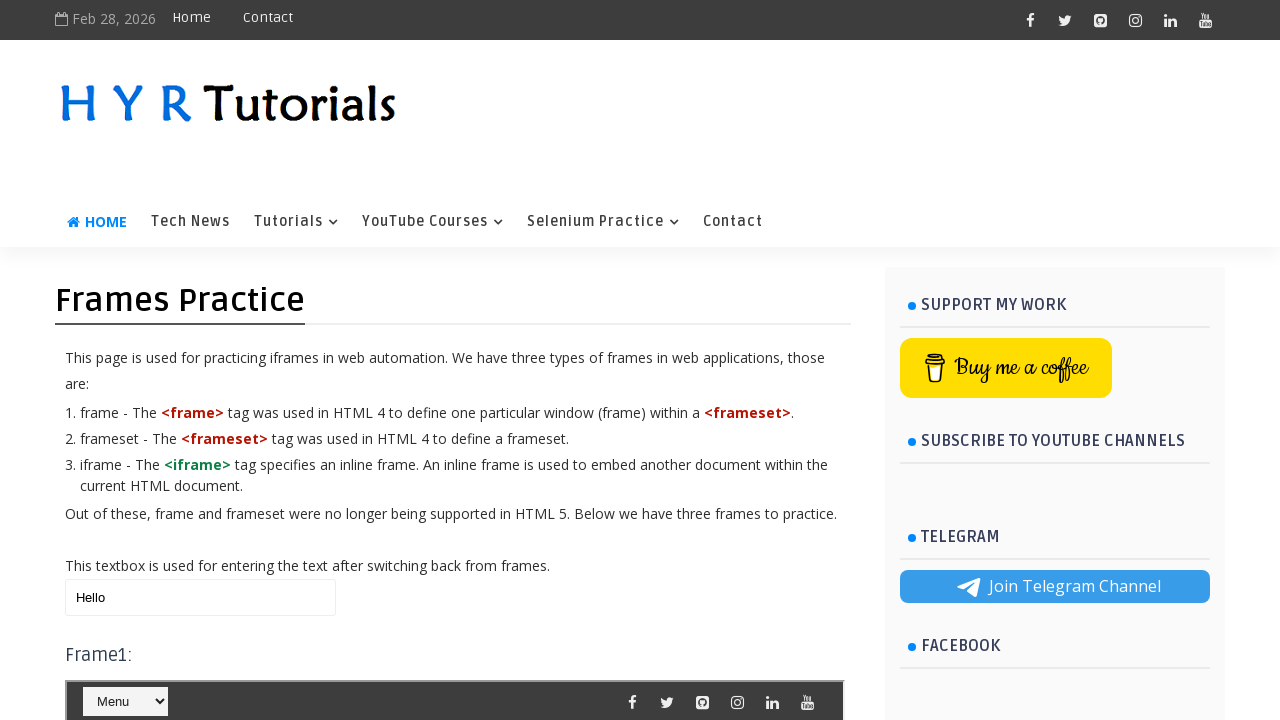

Selected 'Tech News' from dropdown in nested frame 1 on #frm3 >> internal:control=enter-frame >> #frm1 >> internal:control=enter-frame >
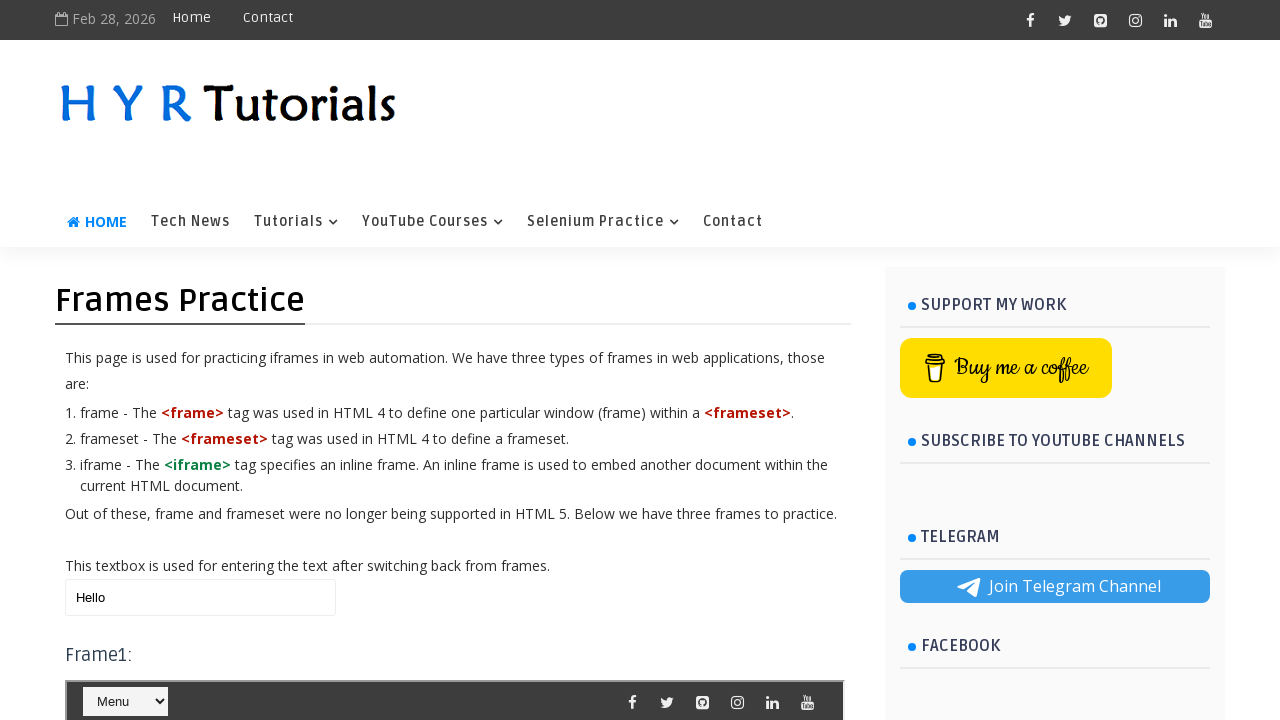

Cleared name field in frame 3 on #frm3 >> internal:control=enter-frame >> #name
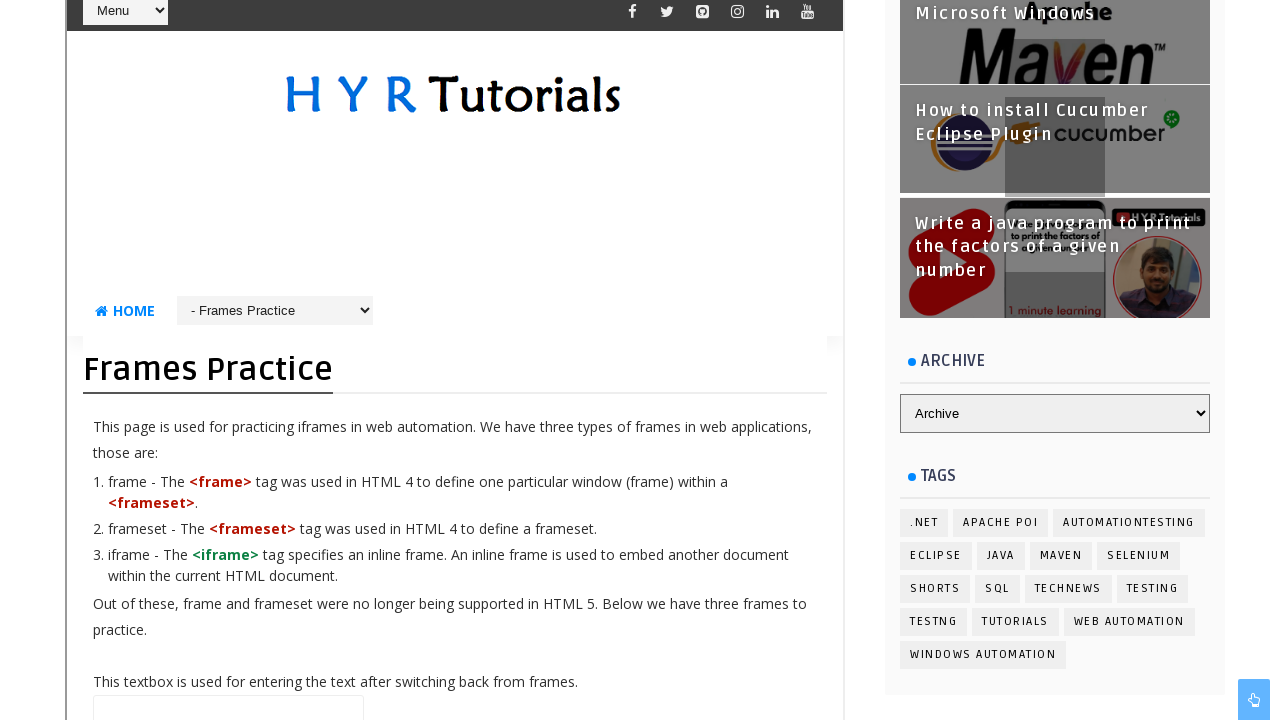

Filled name field in frame 3 with 'Frame Handling' on #frm3 >> internal:control=enter-frame >> #name
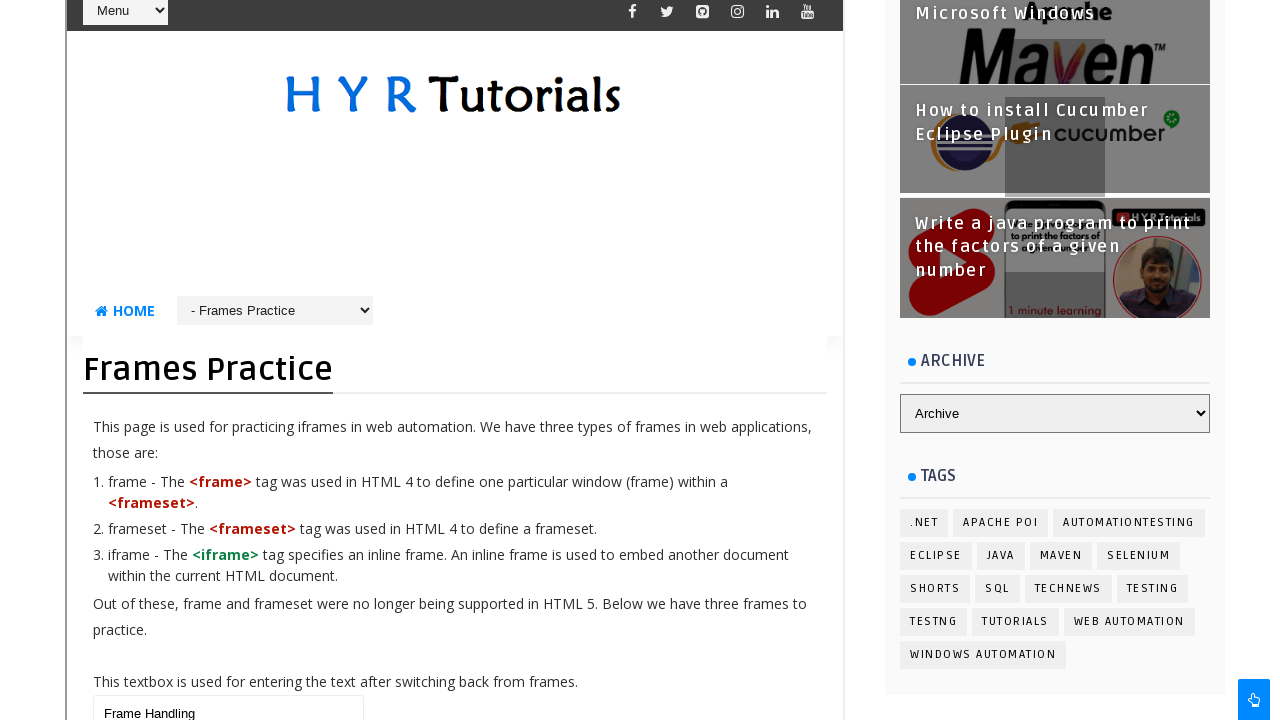

Filled name field on main page with 'Main Web Page' on #name
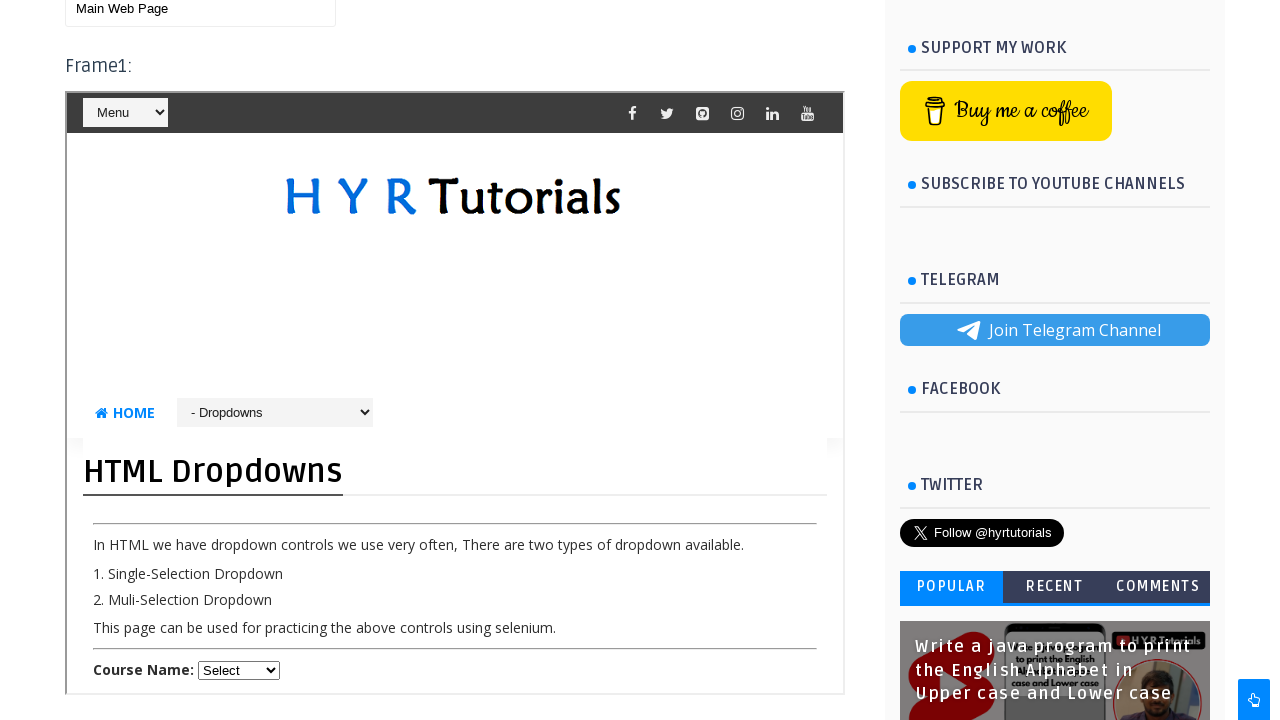

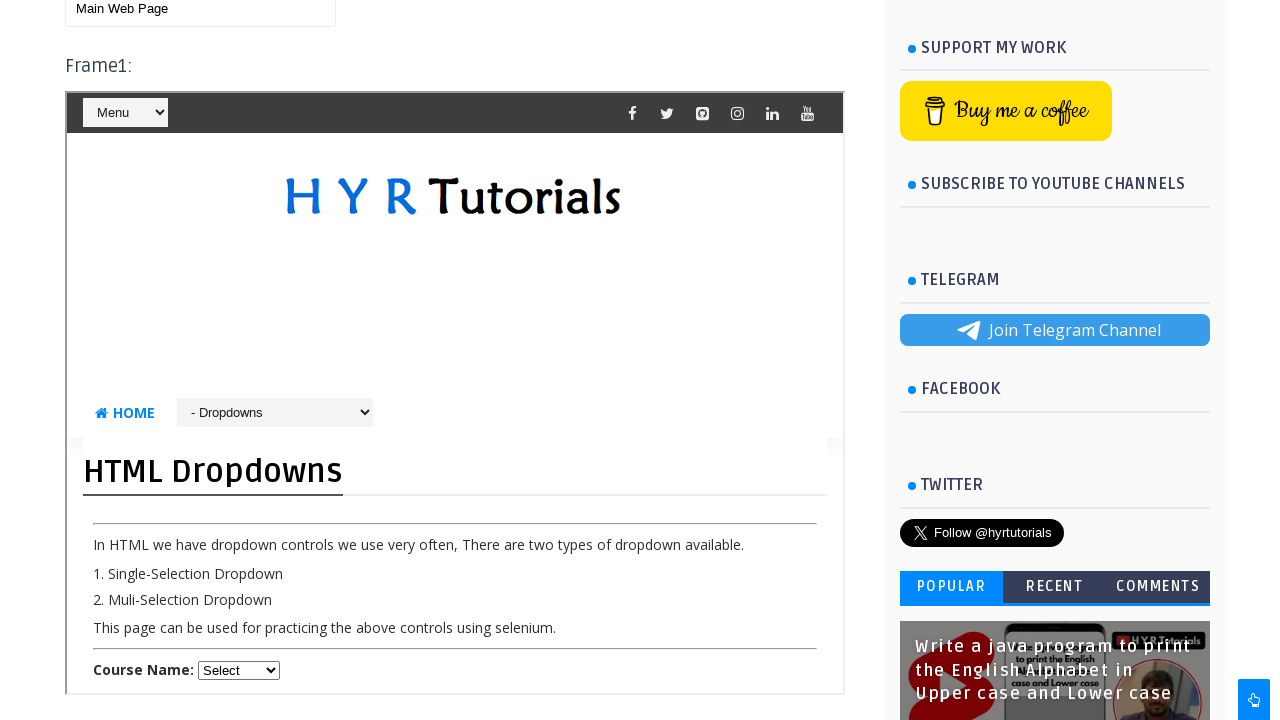